Tests multi-tab handling by clicking a link that opens new tabs, waiting for multiple windows to be present, switching to the third tab, and clicking on a navigation element.

Starting URL: https://rahulshettyacademy.com/AutomationPractice/

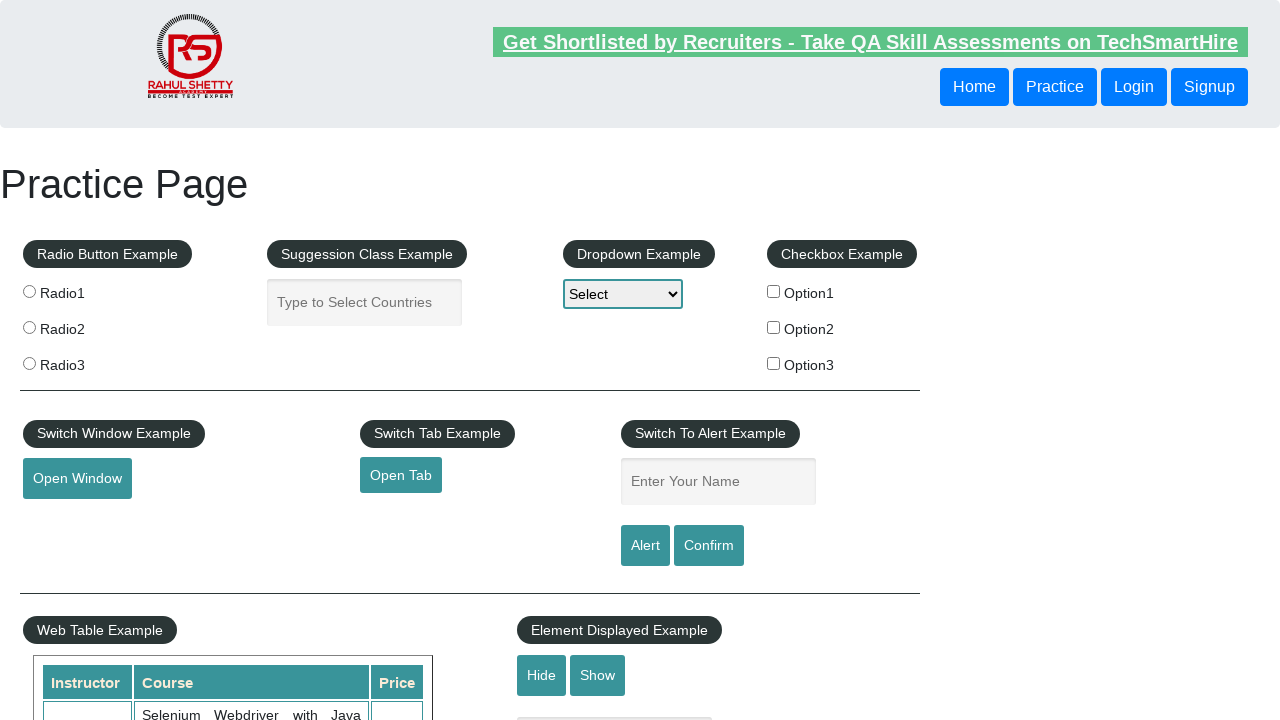

Clicked 'Open Tab' link first time at (401, 475) on a#opentab
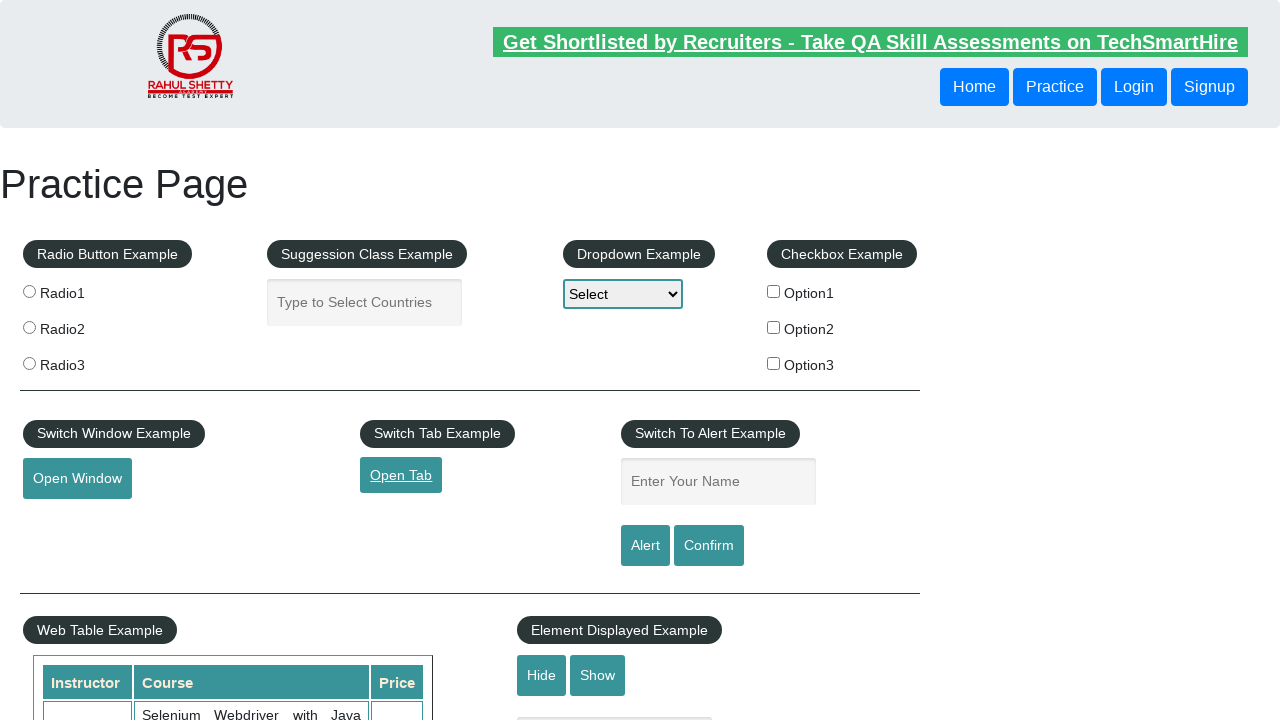

Clicked 'Open Tab' link second time at (401, 475) on a#opentab
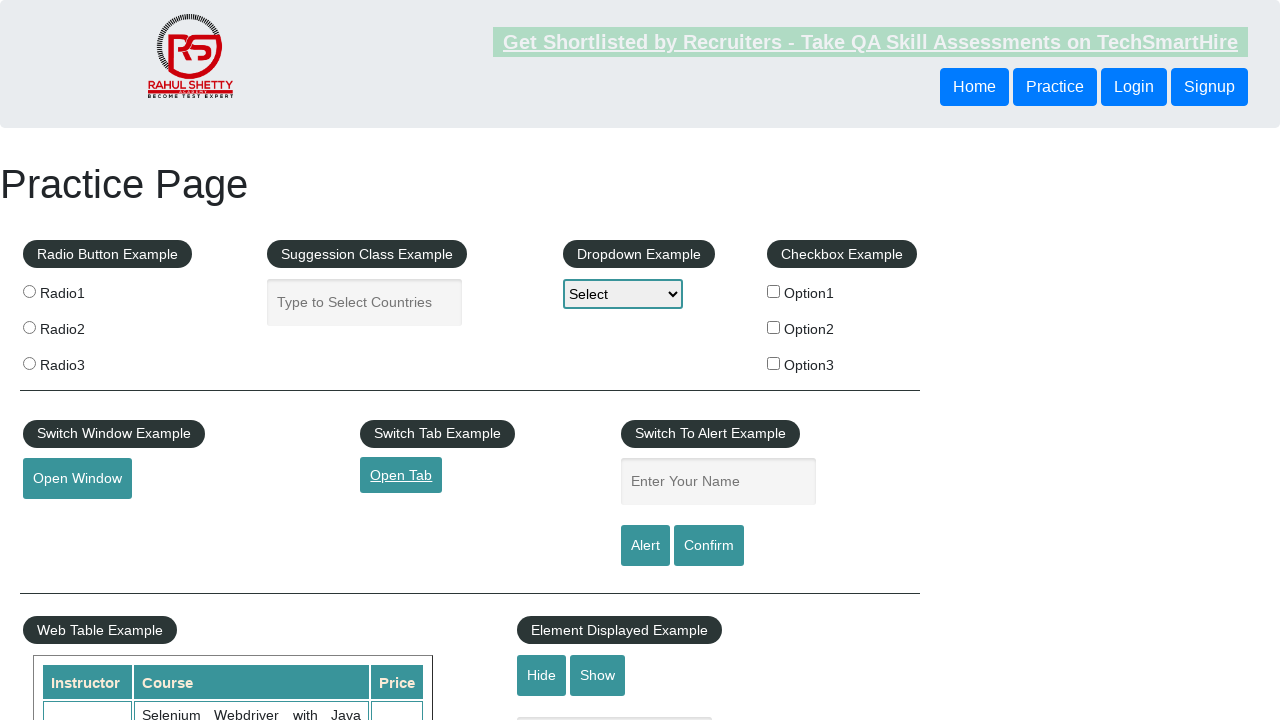

Waited 2 seconds for new tabs to open
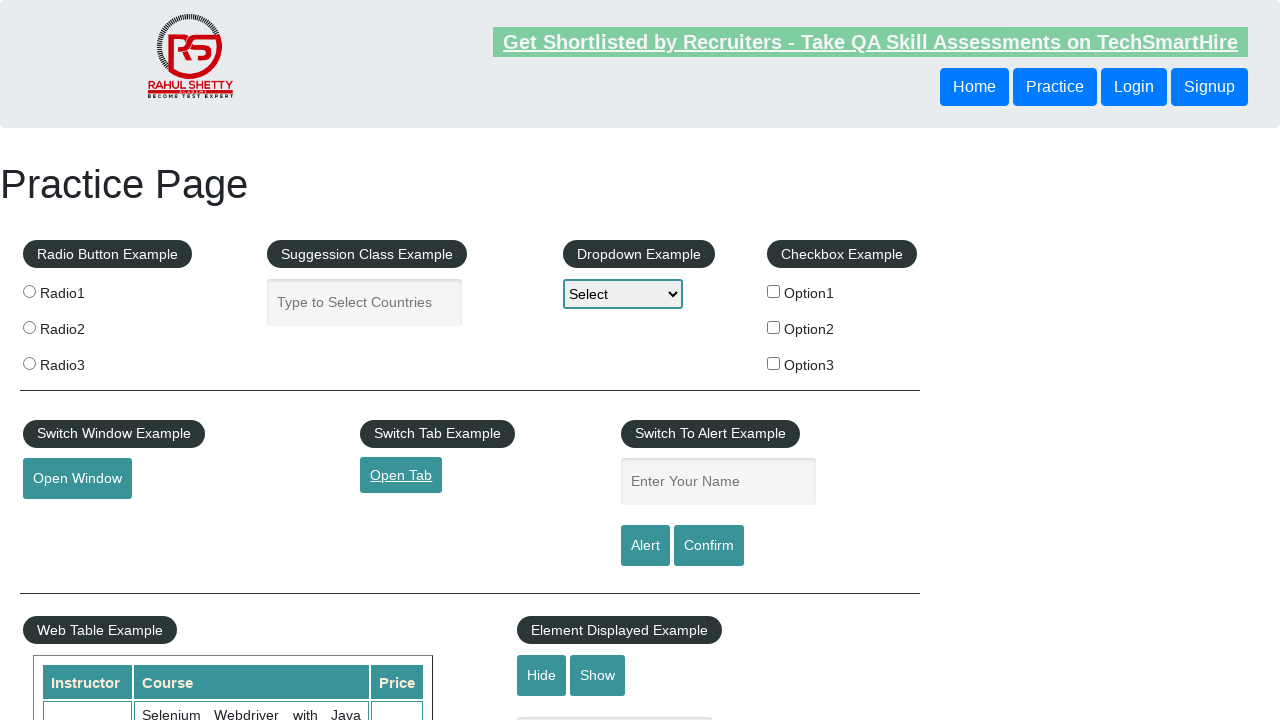

Retrieved all pages from context
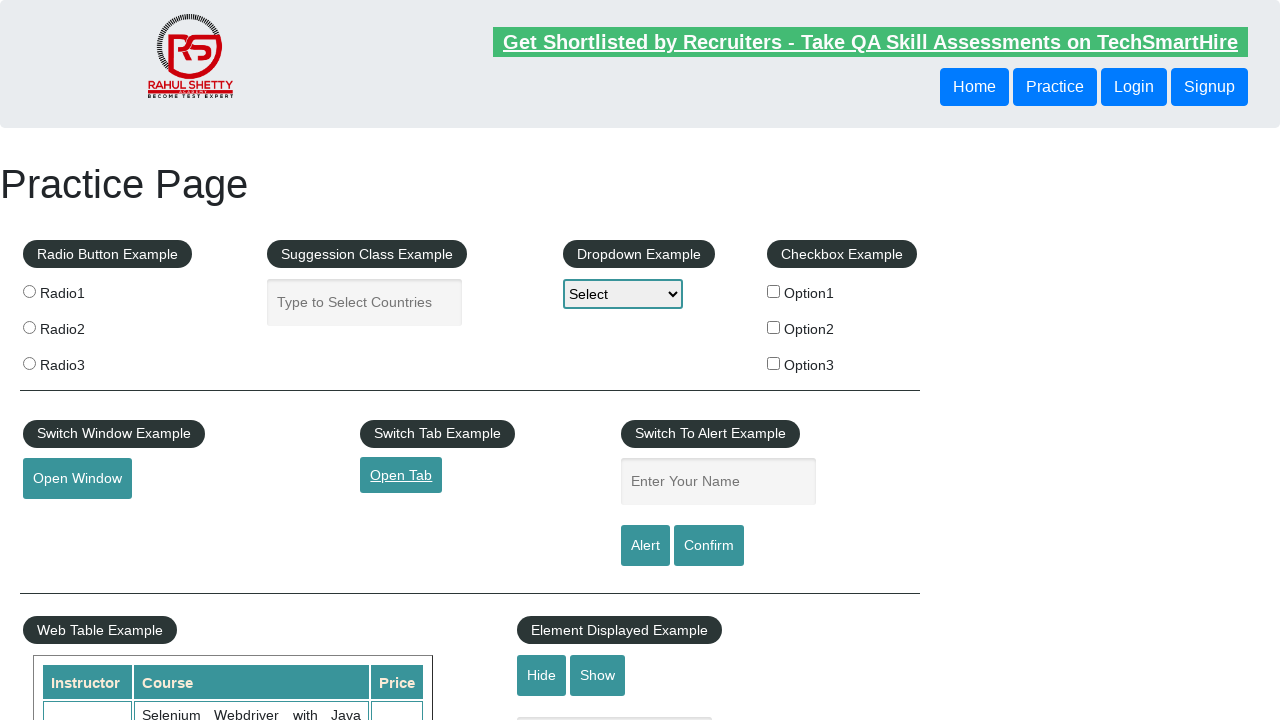

Retrieved third page from context
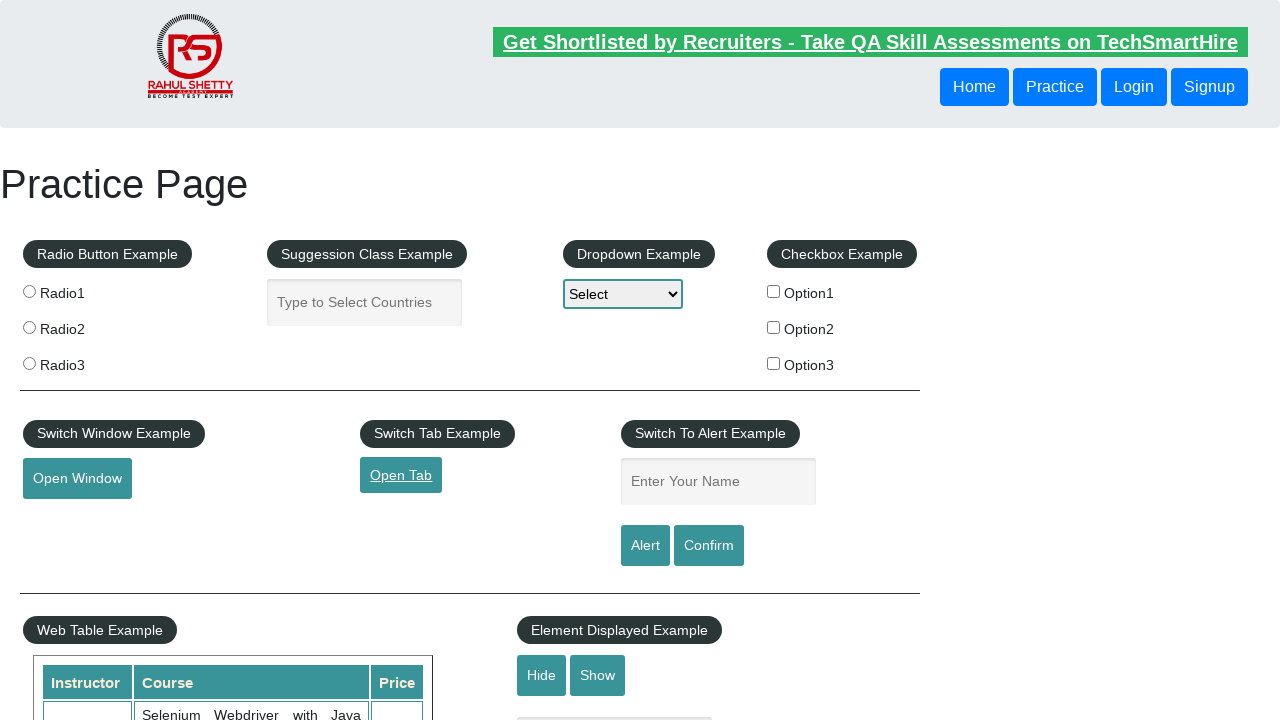

Third page loaded - DOM content ready
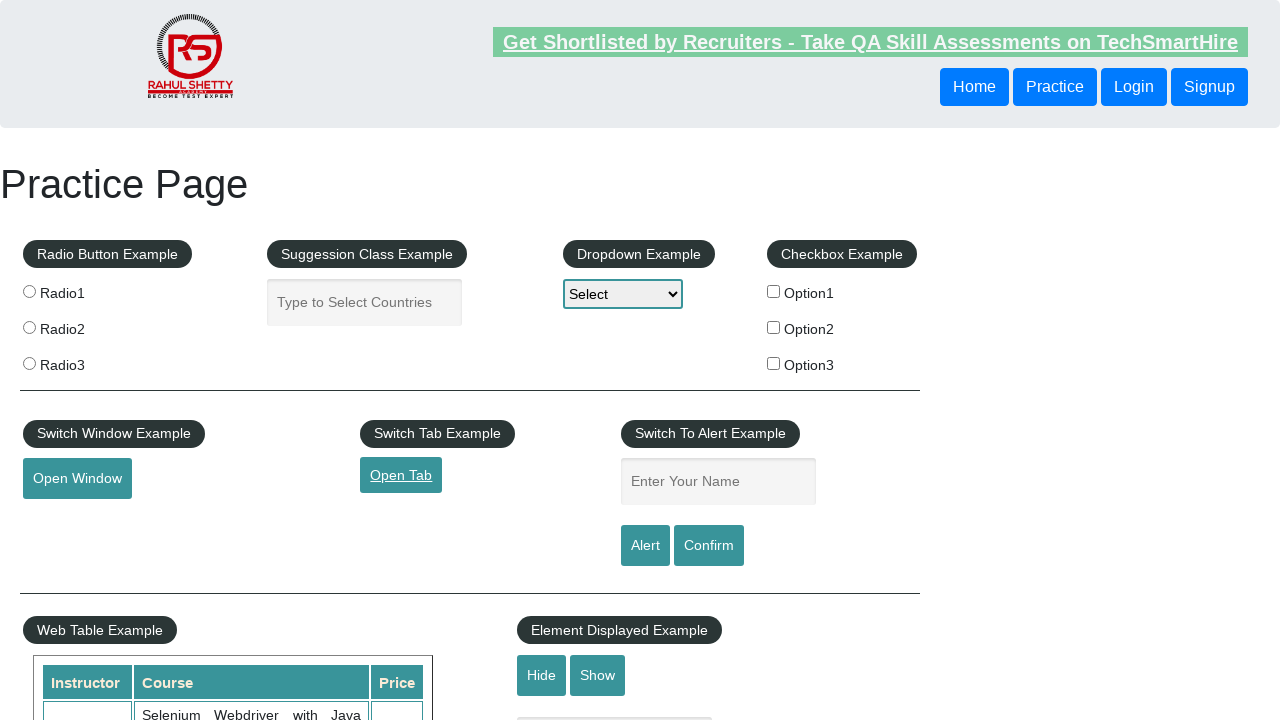

Clicked 'Courses' link on third tab at (663, 351) on (//a[text()='Courses'])[1]
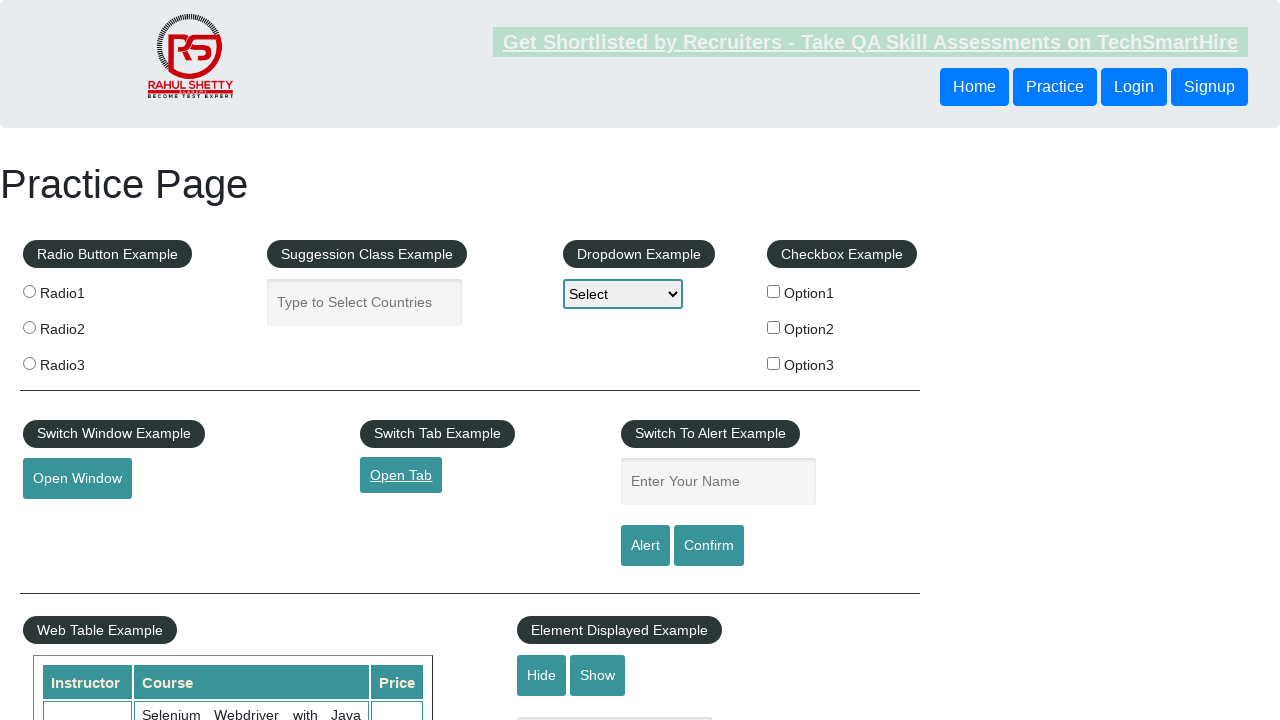

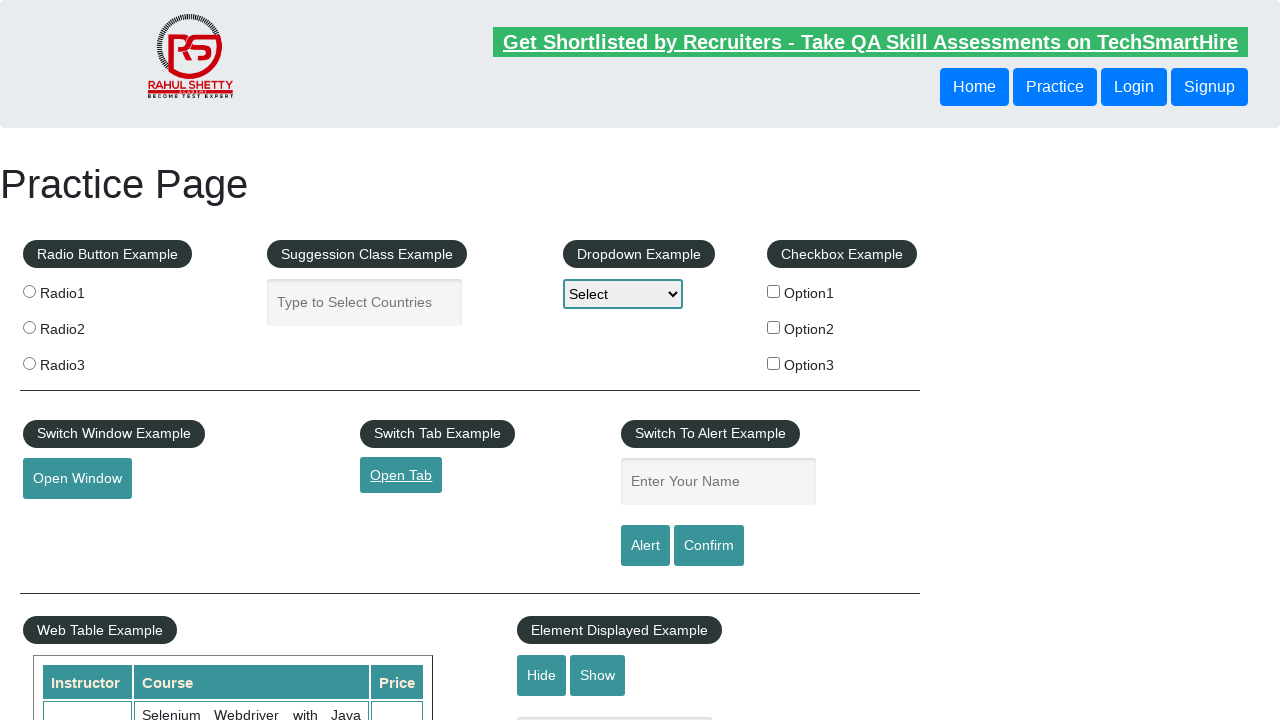